Tests various types of JavaScript alerts including simple alerts, confirmation alerts, and prompt alerts across two different websites

Starting URL: https://mail.rediff.com/cgi-bin/login.cgi

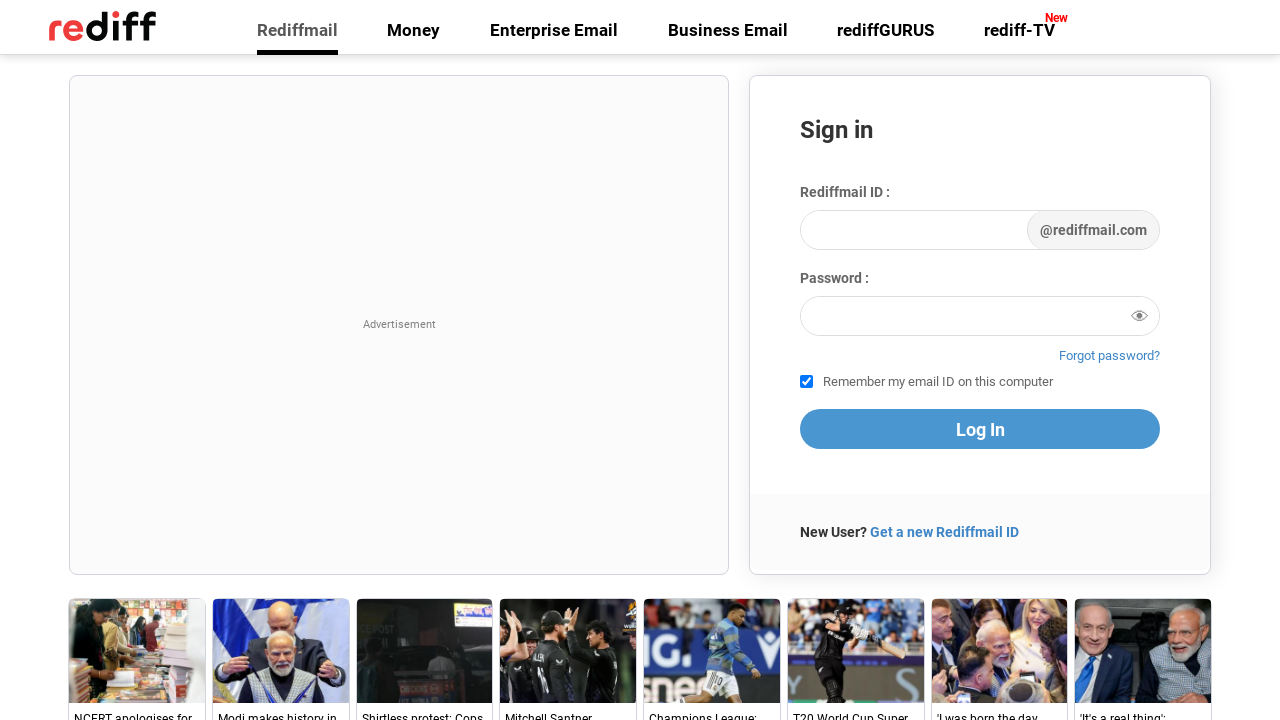

Filled username field with 'testuser123' on #login1
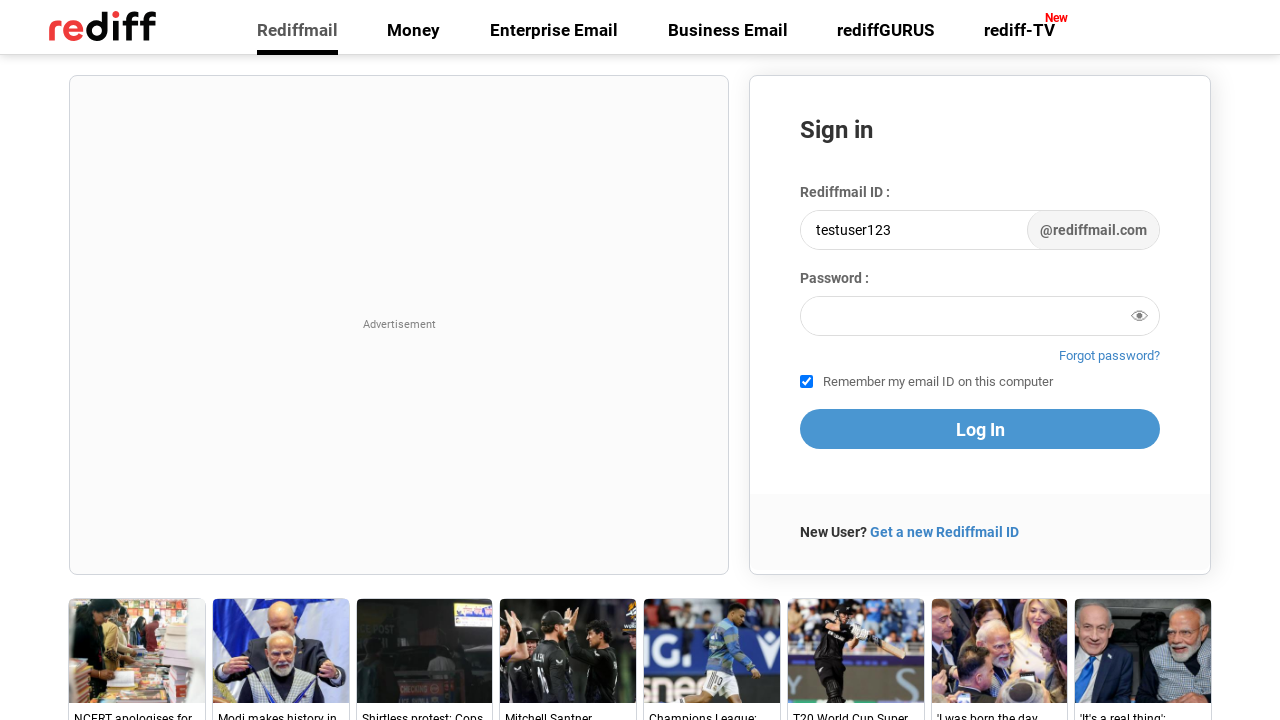

Clicked proceed button and accepted alert dialog at (980, 429) on button[name='proceed']
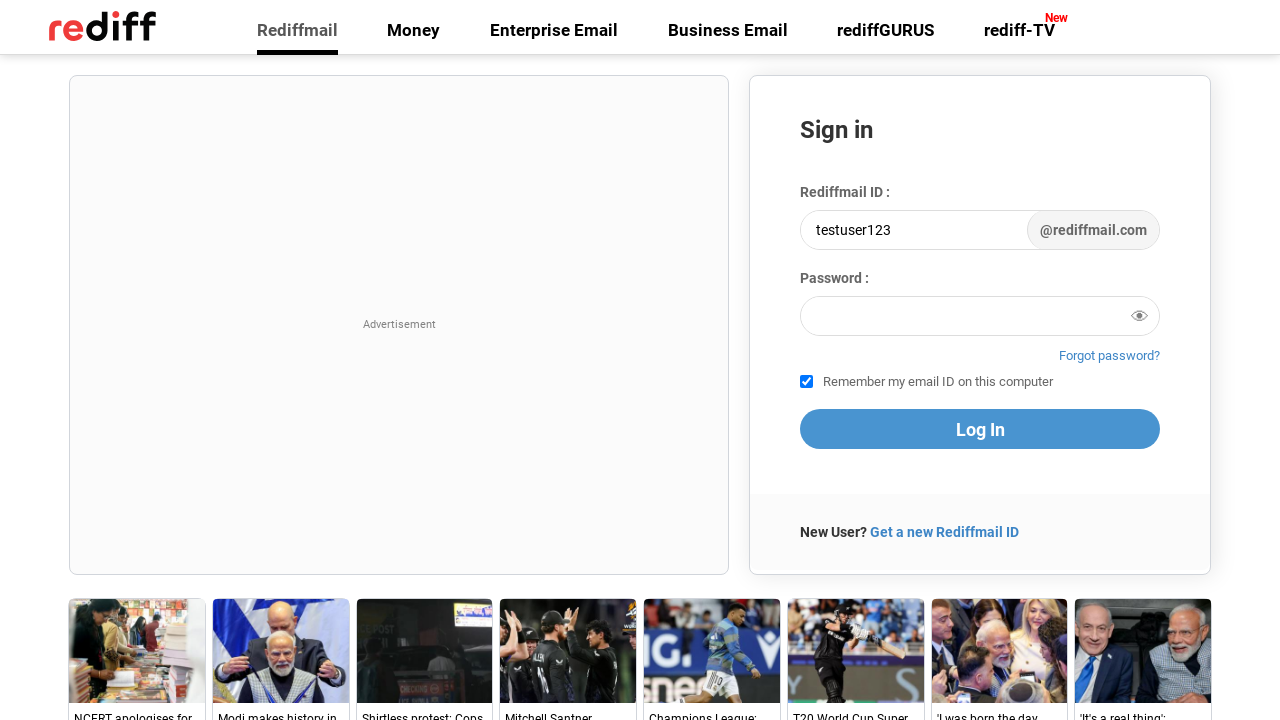

Navigated to alert testing page at https://letcode.in/alert
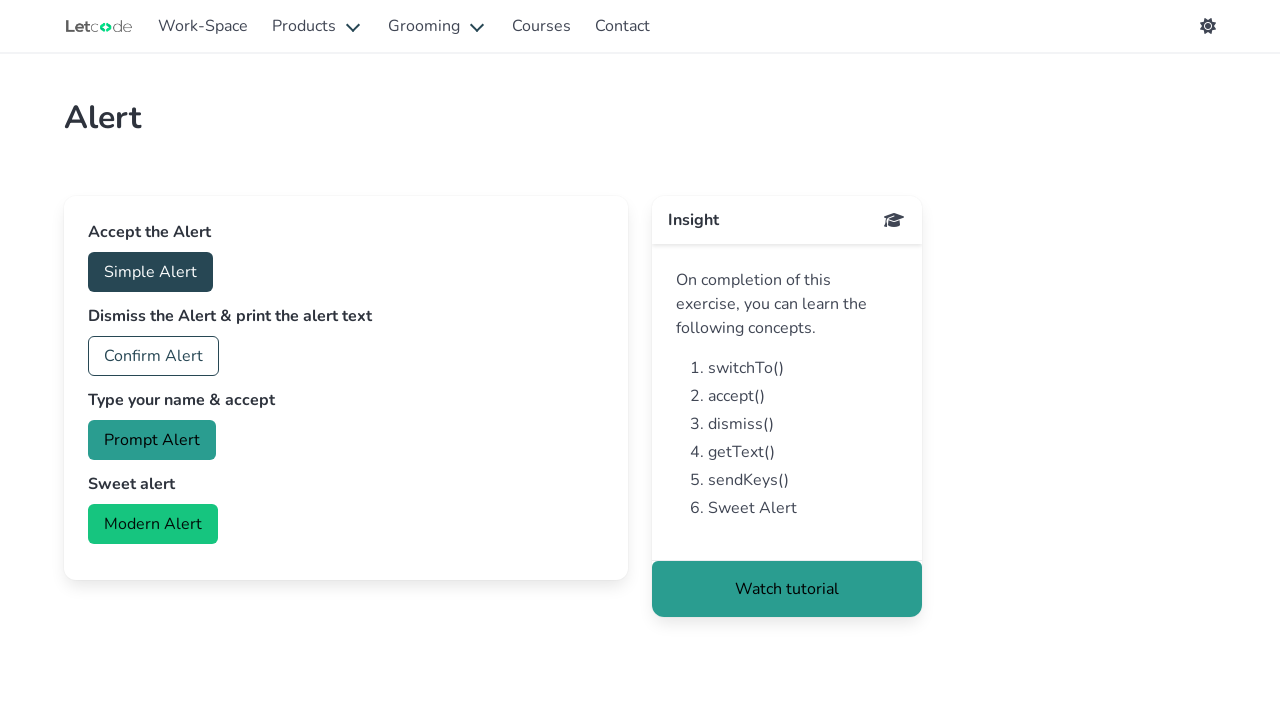

Clicked confirm button and accepted confirmation alert at (154, 356) on #confirm
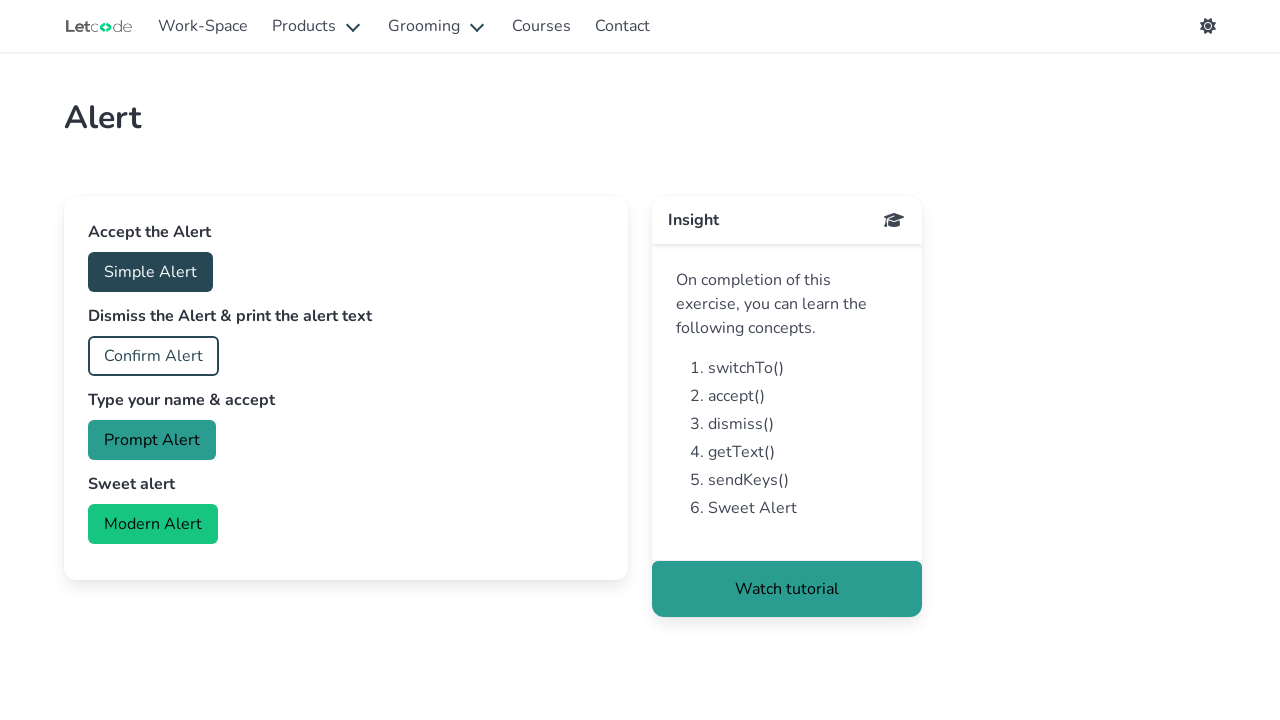

Clicked accept button and accepted simple alert at (150, 272) on #accept
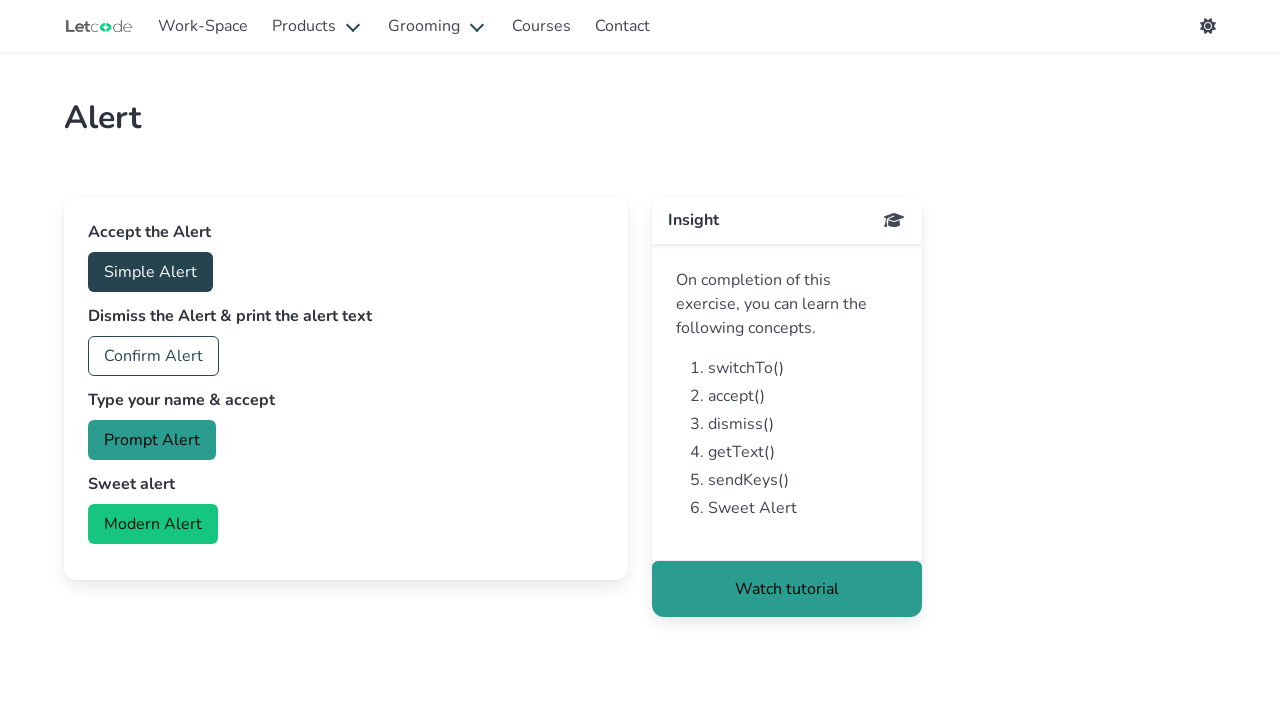

Clicked prompt button and entered 'sample_text' in prompt dialog at (152, 440) on #prompt
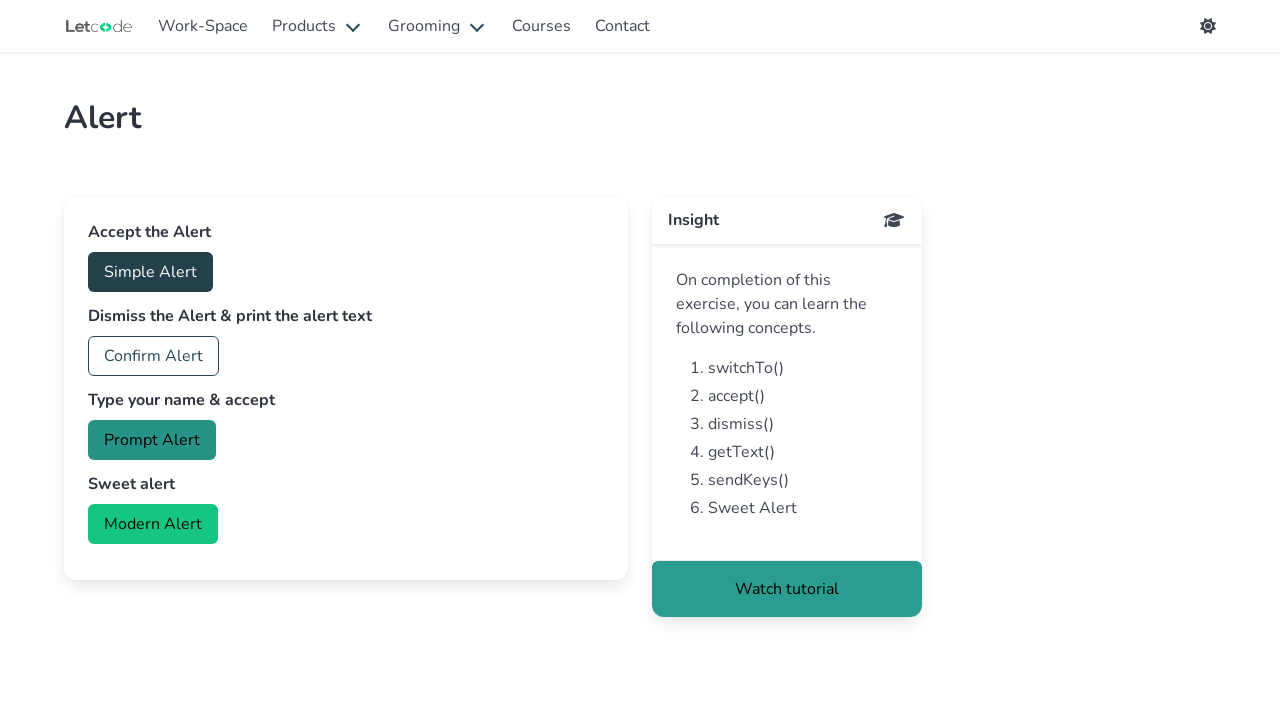

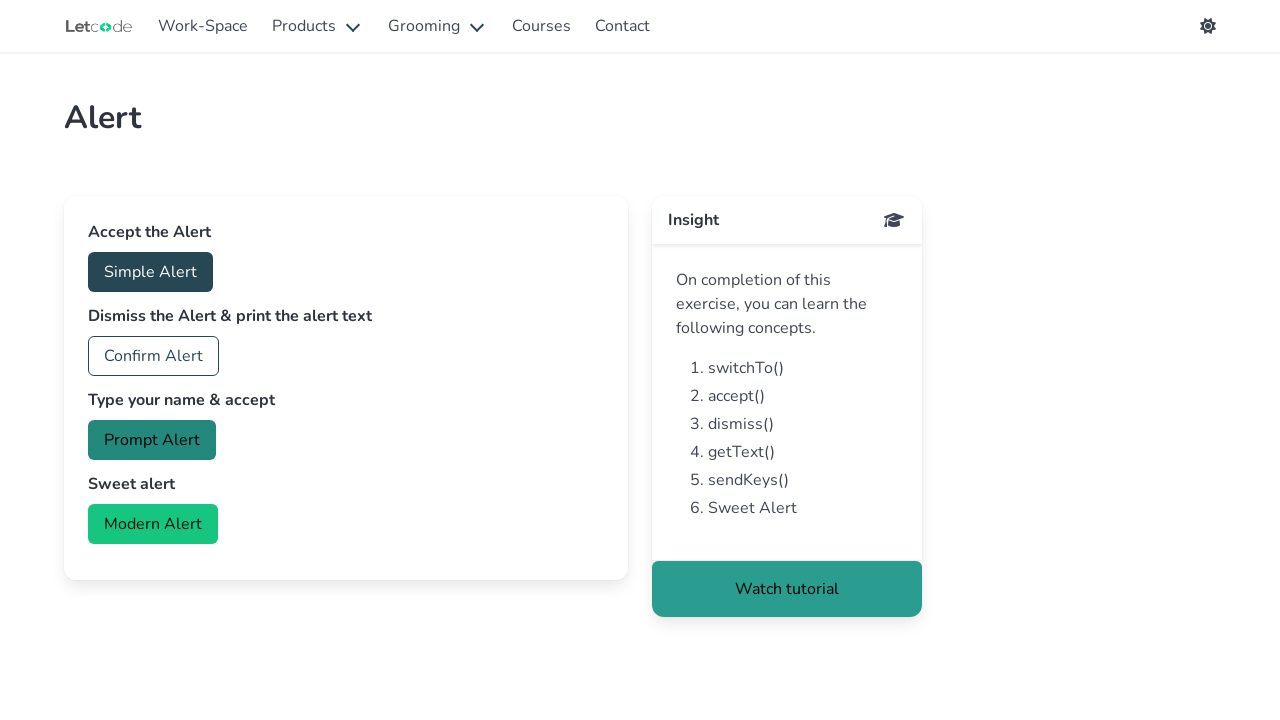